Tests a slow calculator by setting a delay, performing a calculation (7 + 8), and verifying the result equals 15 after waiting for the calculation to complete.

Starting URL: https://bonigarcia.dev/selenium-webdriver-java/slow-calculator.html

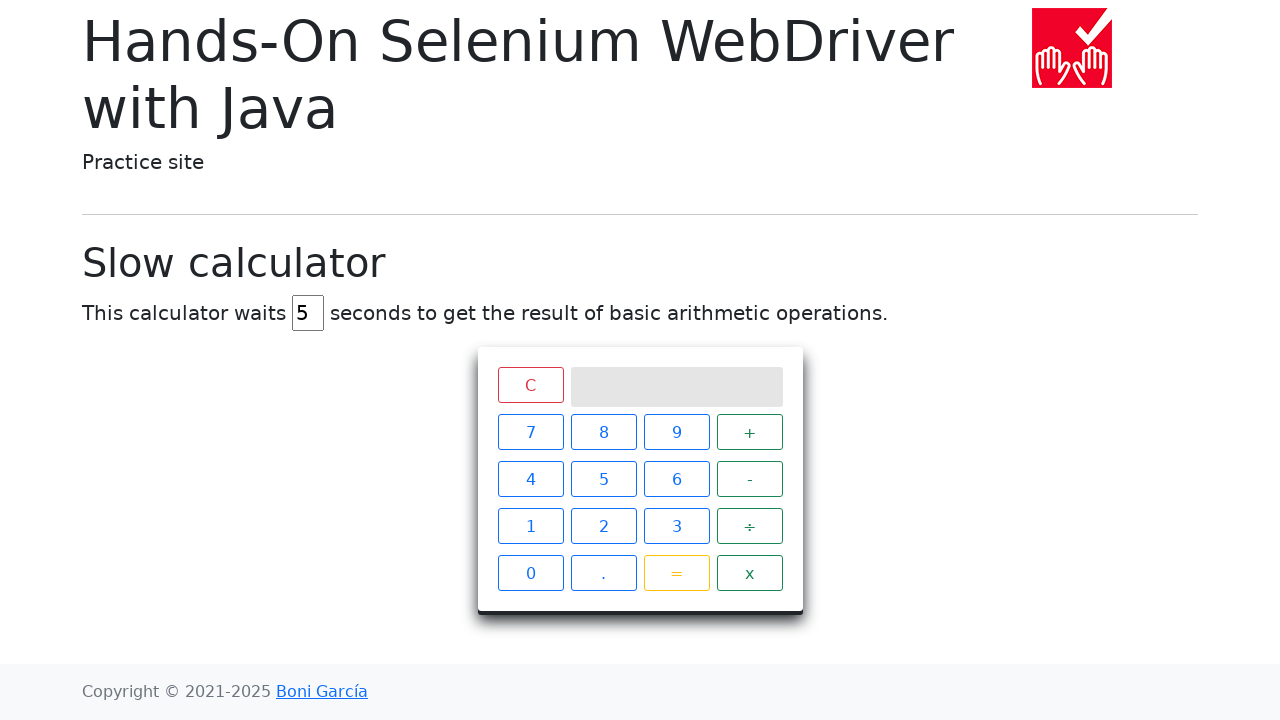

Set delay to 45 seconds in the delay input field on #delay
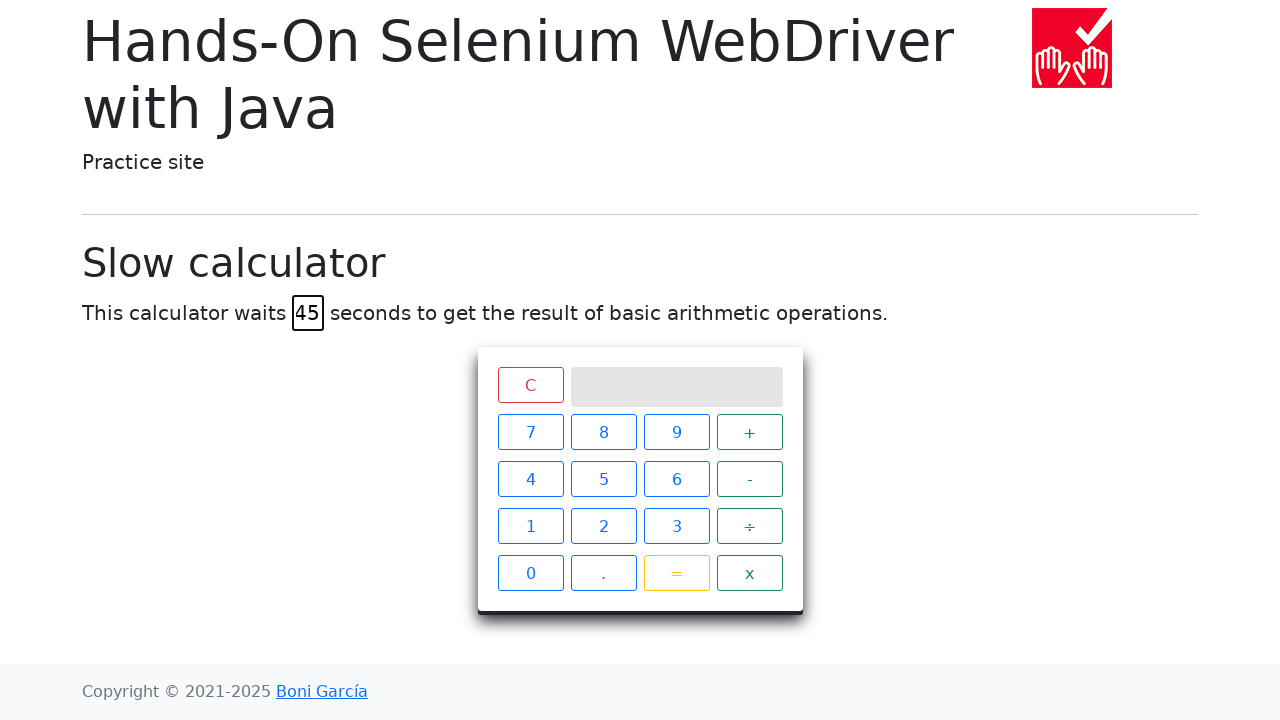

Clicked button 7 at (530, 432) on text=7
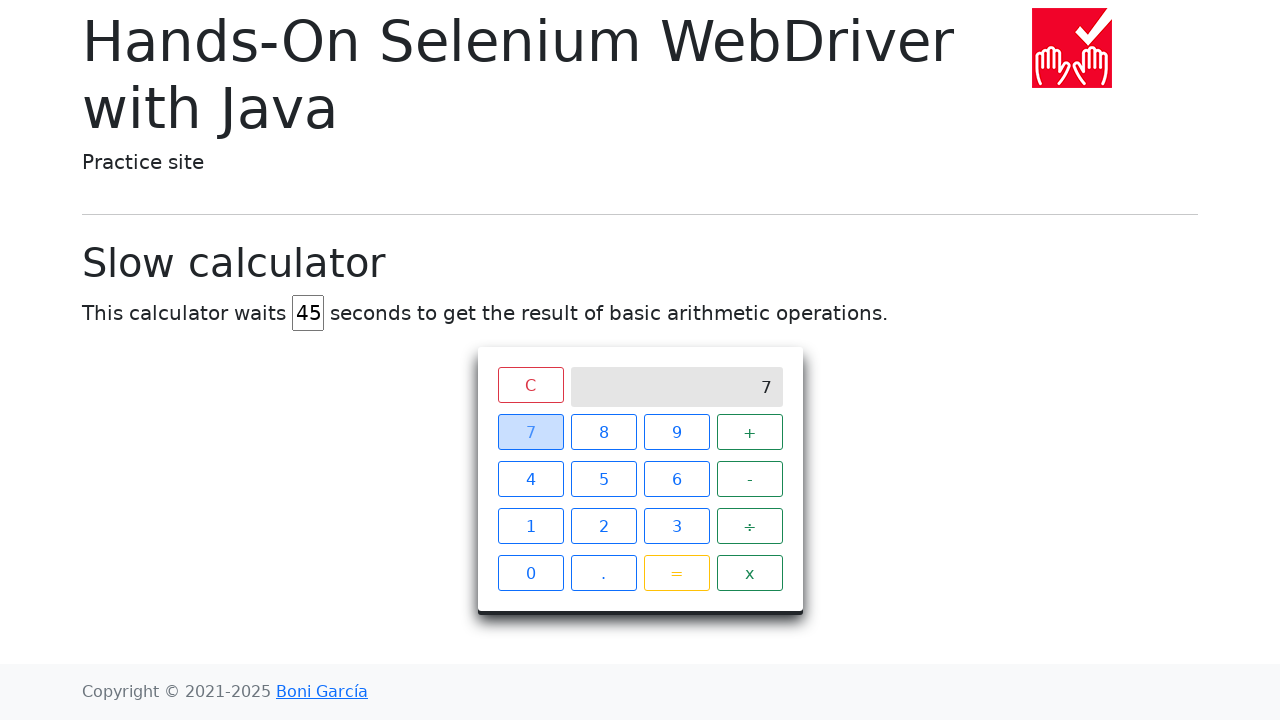

Clicked button + at (750, 432) on text=+
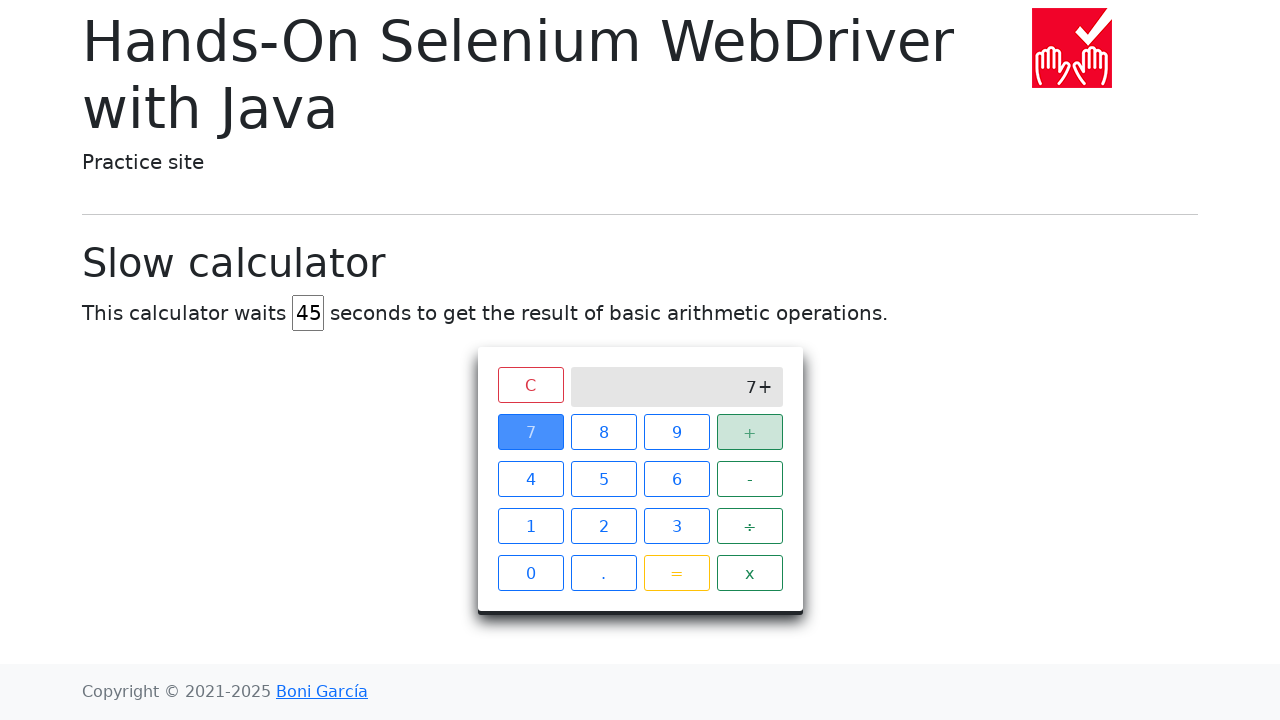

Clicked button 8 at (604, 432) on text=8
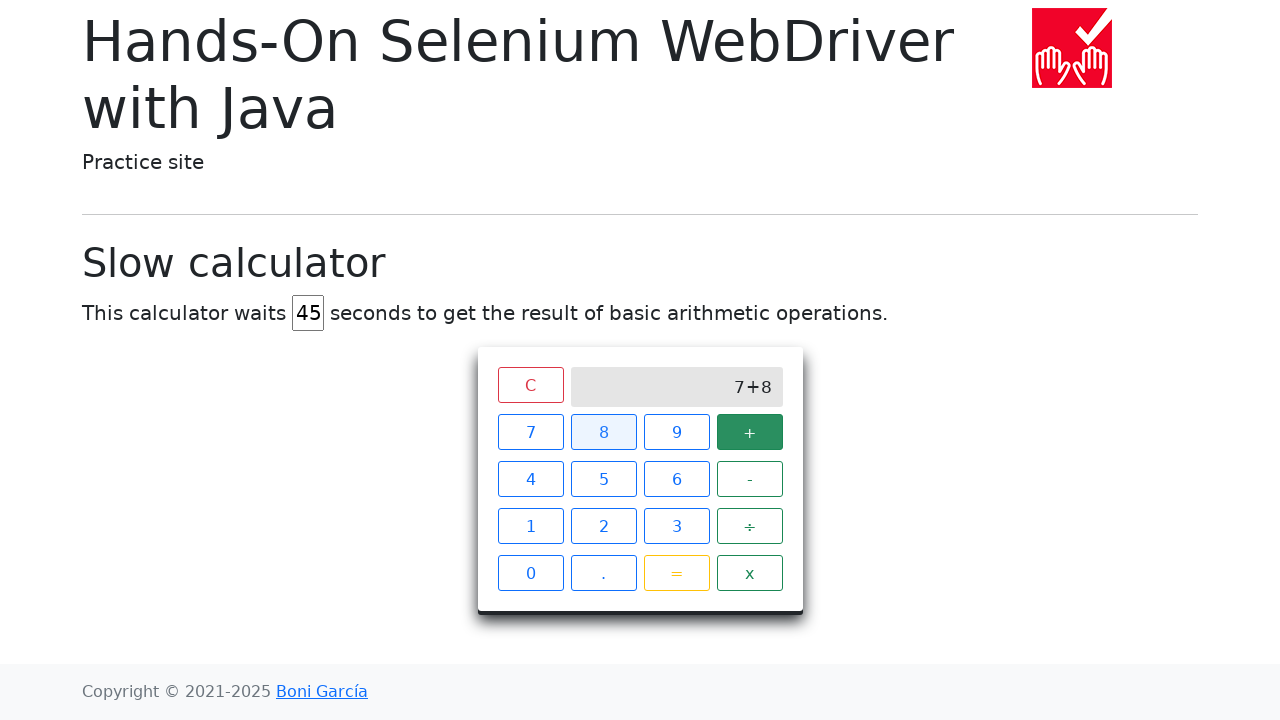

Clicked button = to calculate at (676, 573) on text==
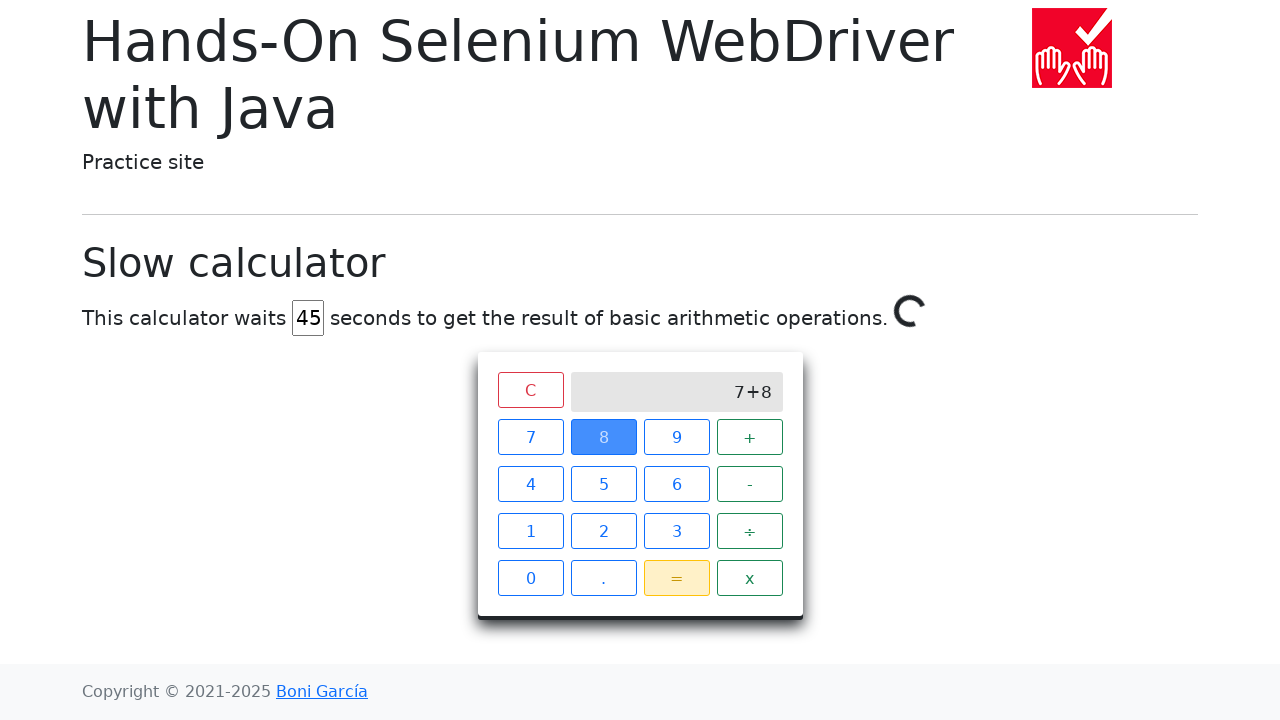

Waited for calculation result '15' to appear on screen
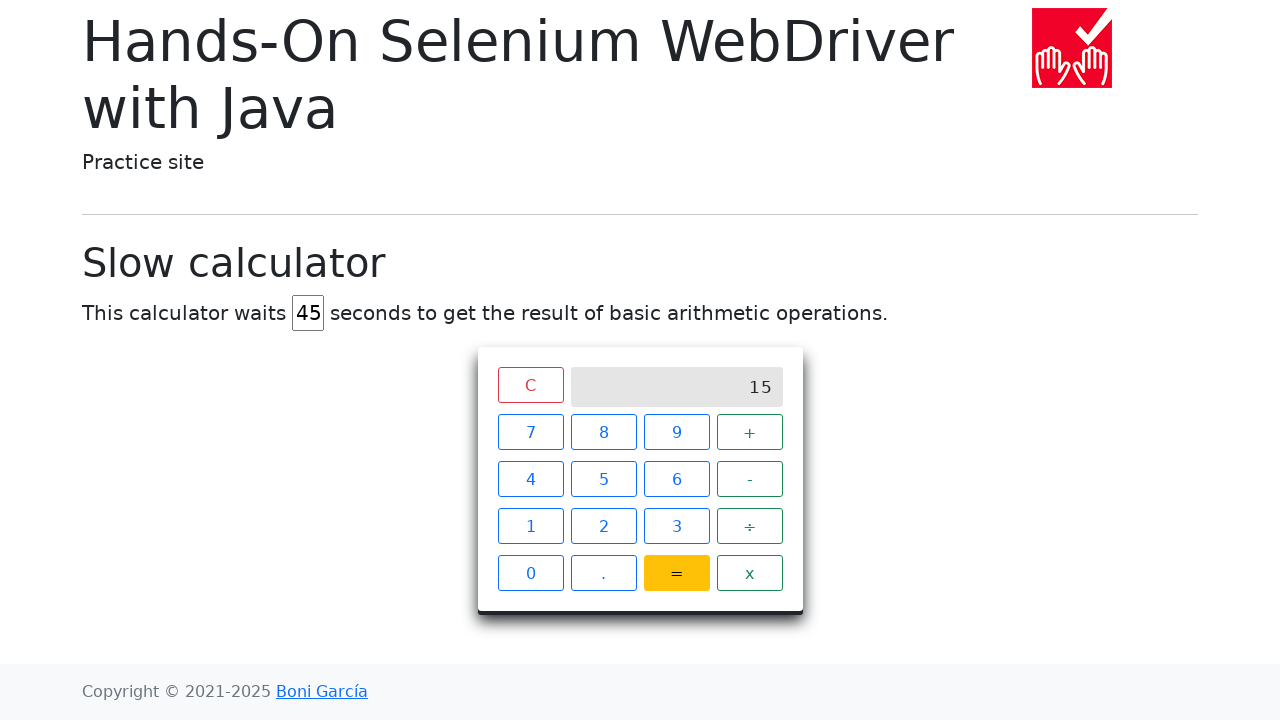

Retrieved result from calculator screen
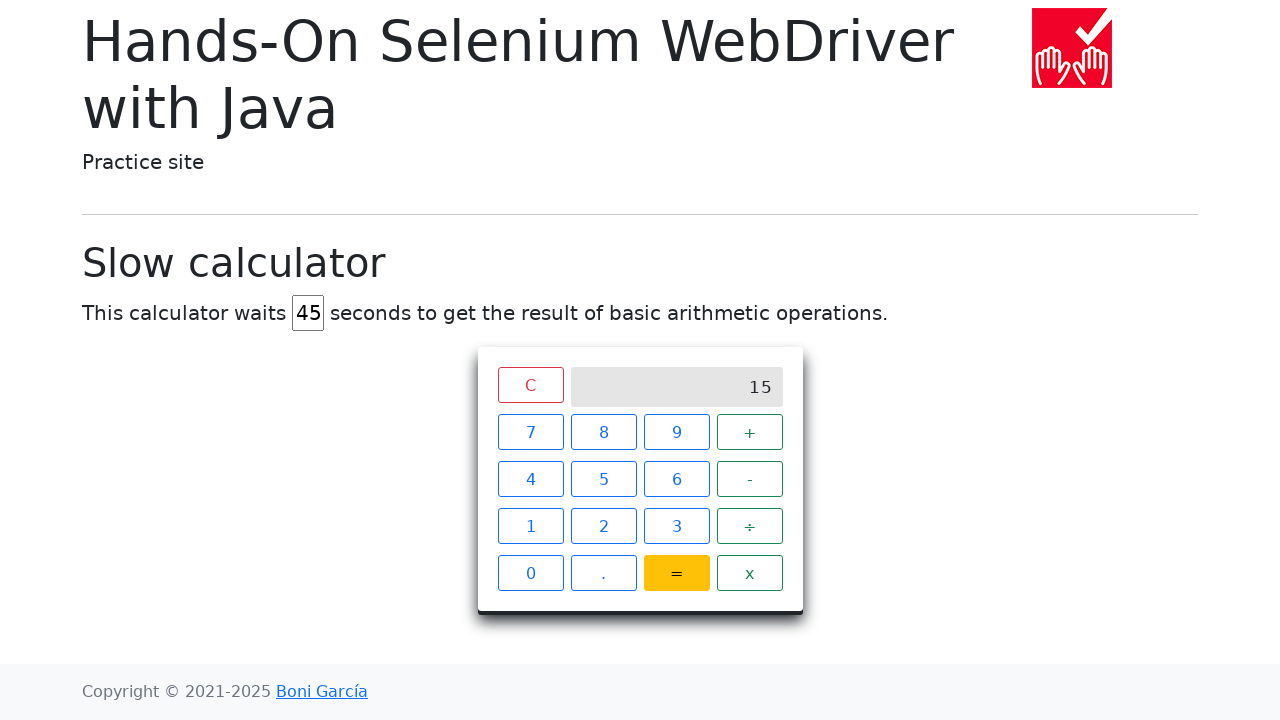

Verified result equals 15
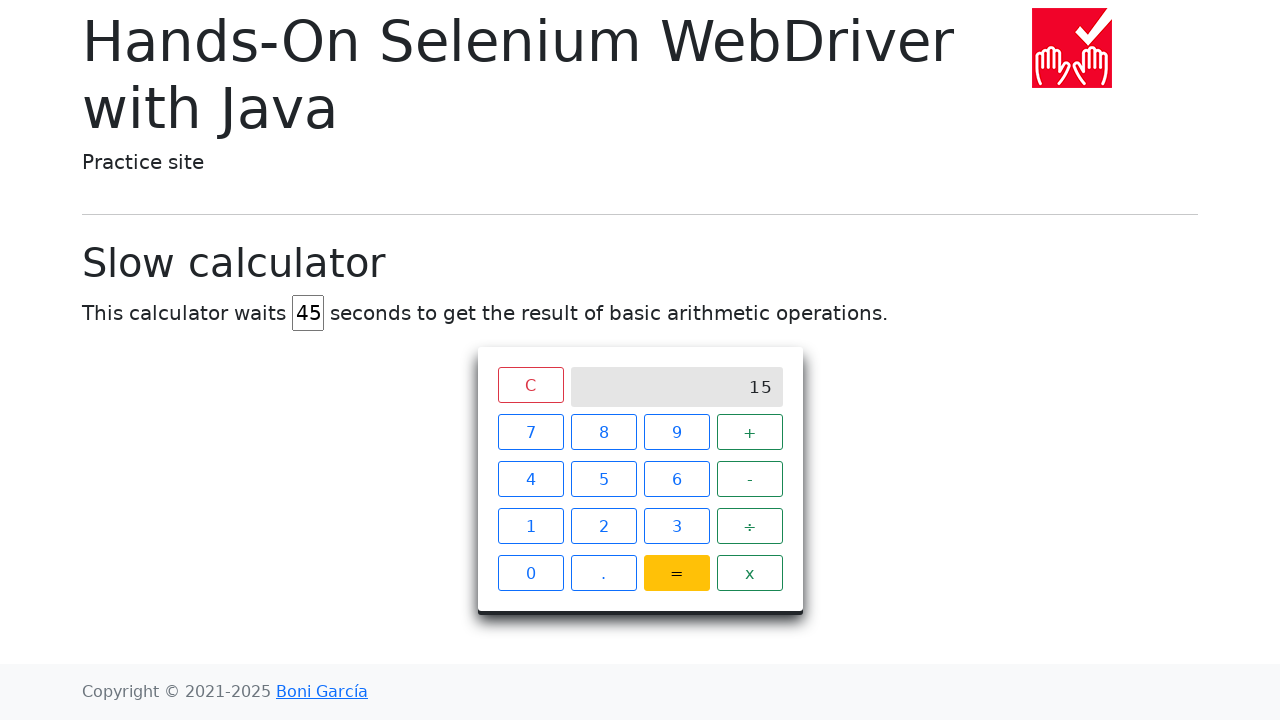

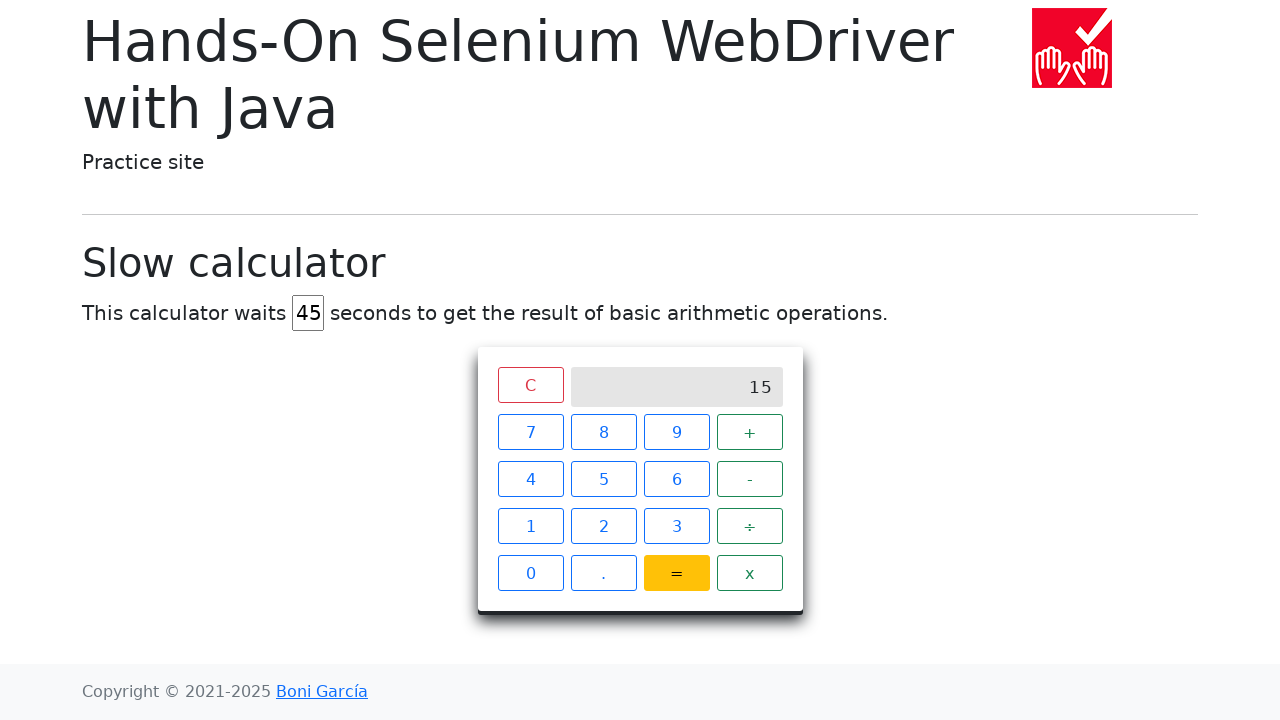